Tests add/remove elements functionality by navigating to the page, adding an element, and then deleting it

Starting URL: https://the-internet.herokuapp.com/

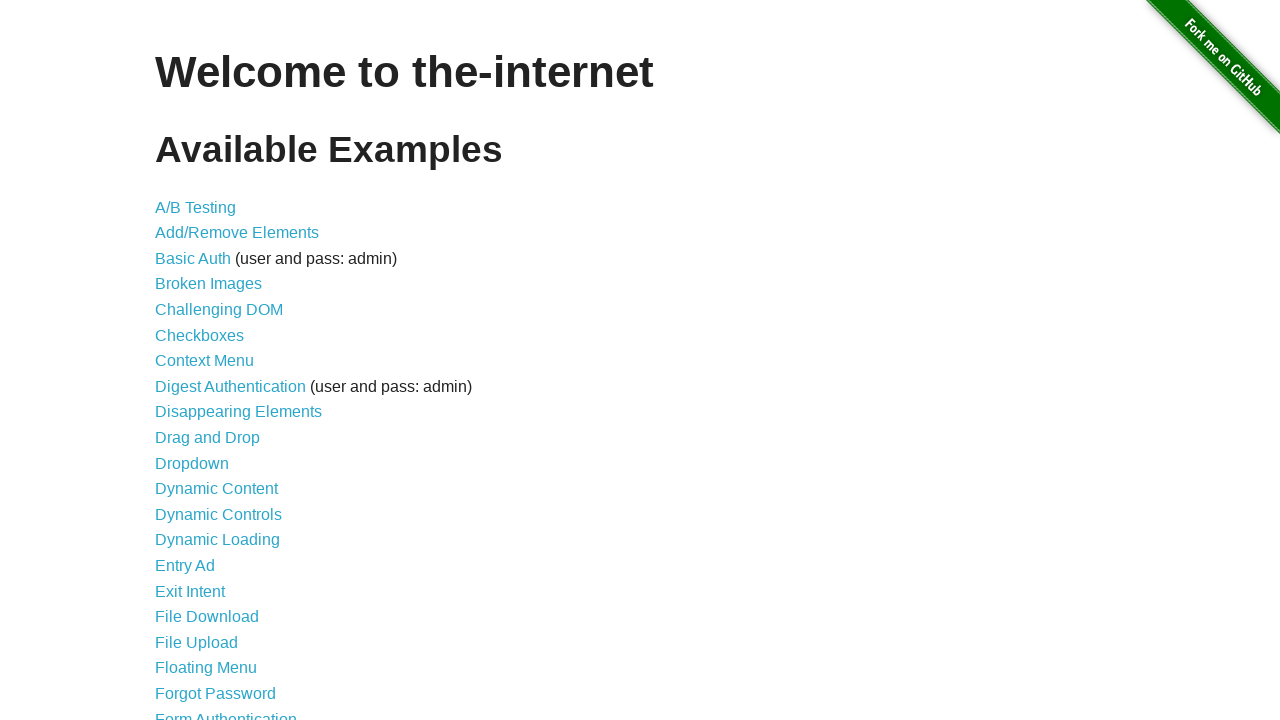

Clicked on Add/Remove Elements link at (237, 233) on text='Add/Remove Elements'
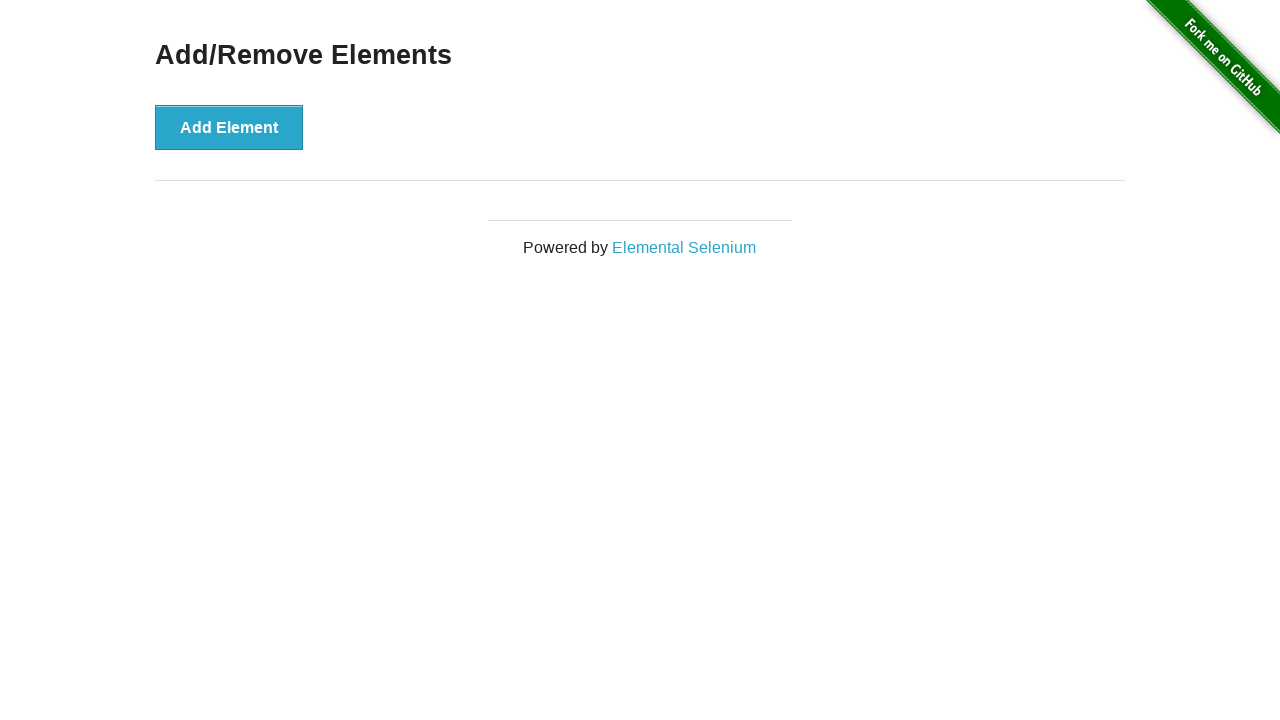

Clicked Add Element button at (229, 127) on button:has-text('Add Element')
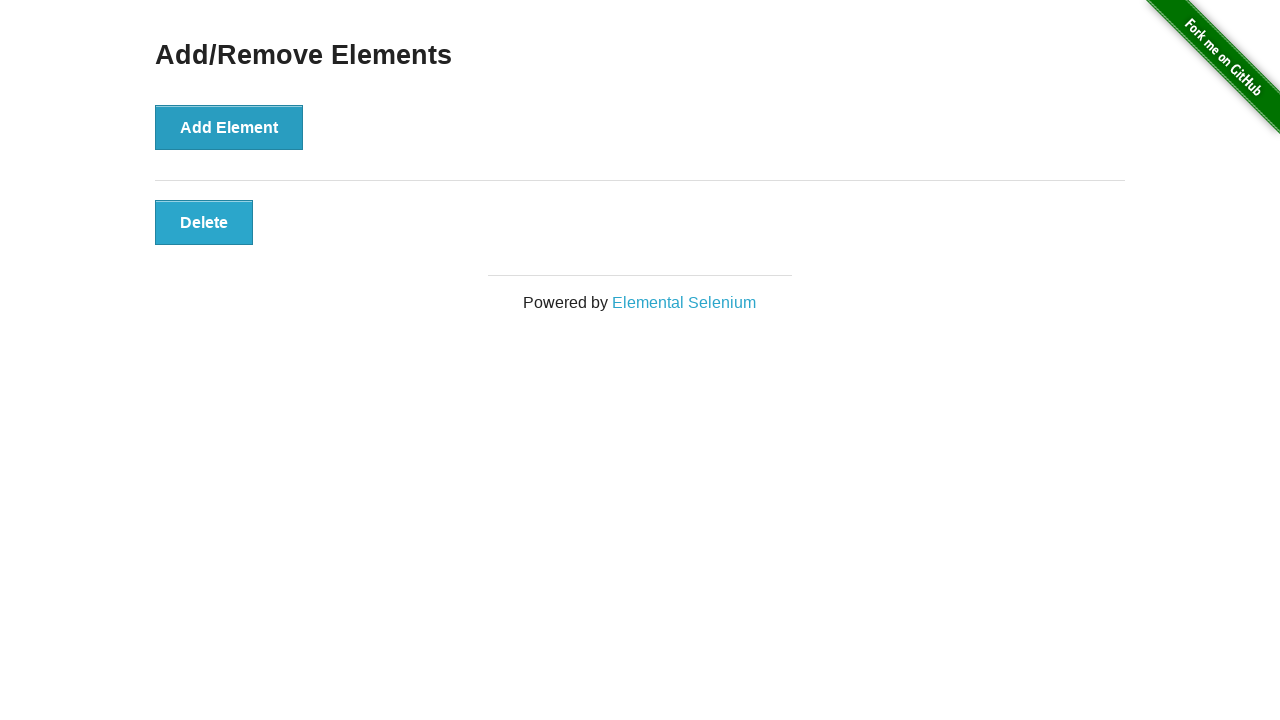

Clicked the first Delete button to remove the added element at (204, 222) on button:has-text('Delete'):nth-of-type(1)
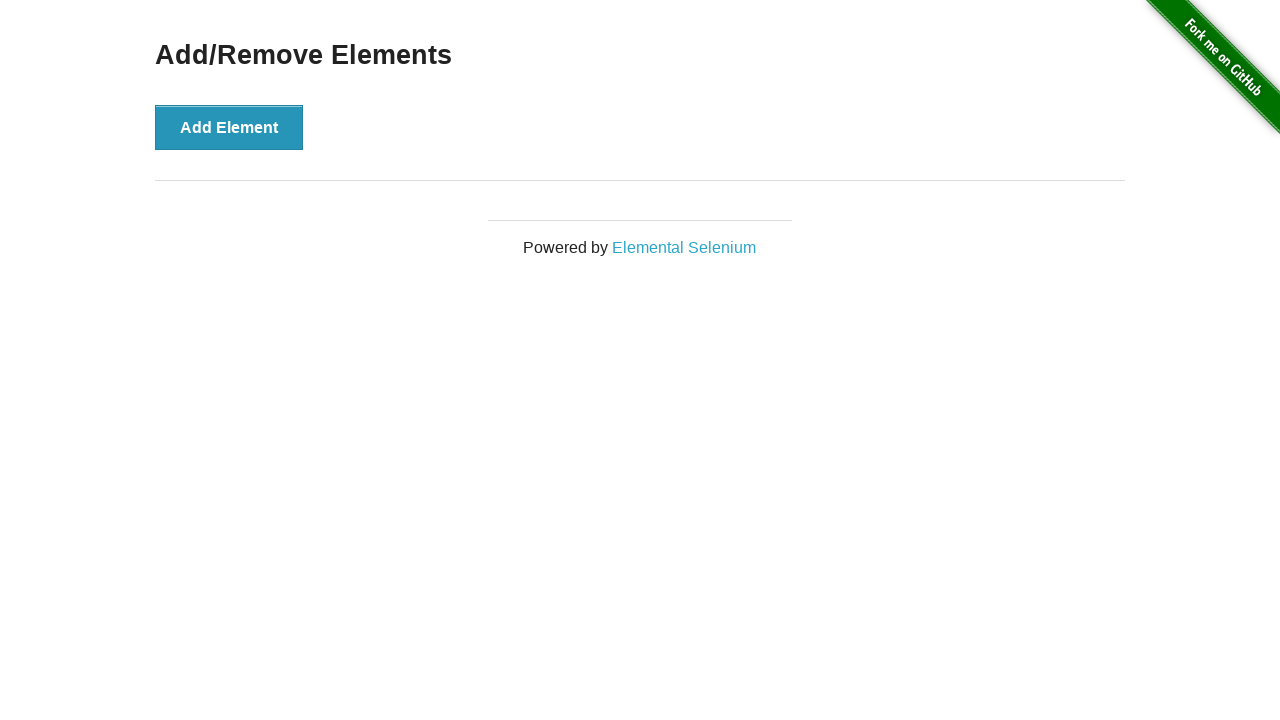

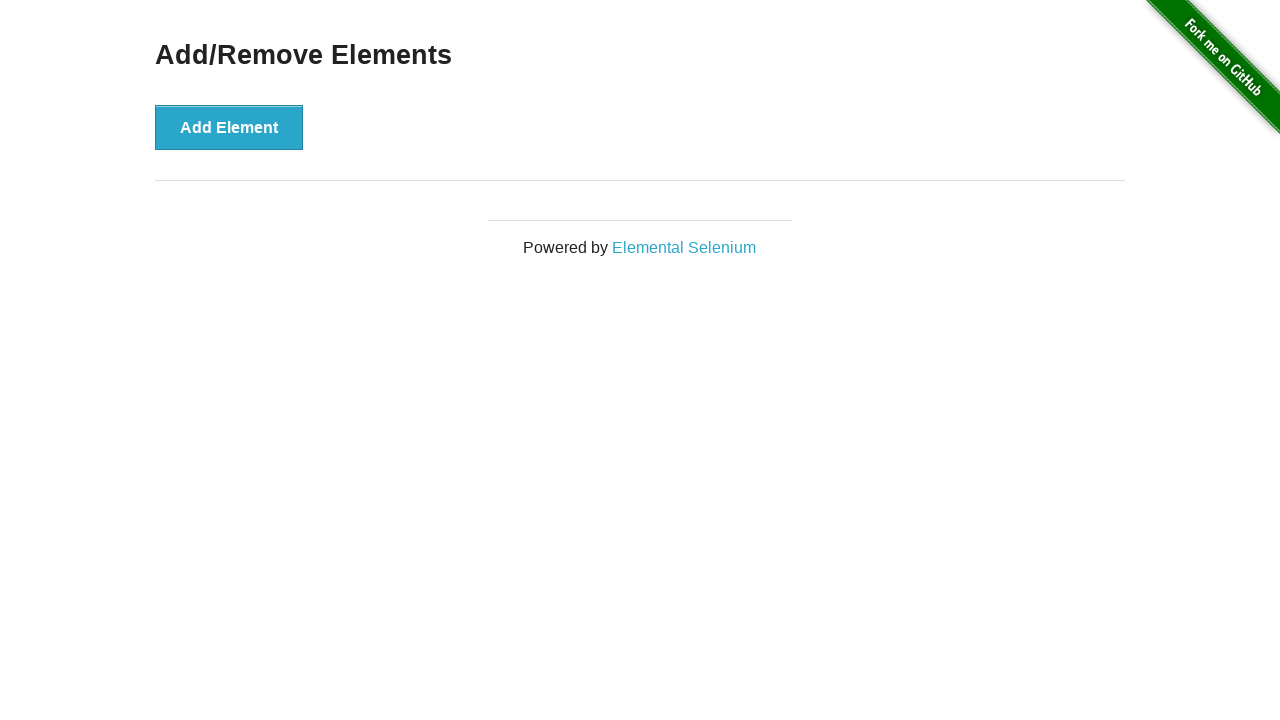